Tests double-click functionality by navigating to jQuery's dblclick documentation page, switching to an iframe, double-clicking a blue div element, and verifying it changes to yellow.

Starting URL: http://api.jquery.com/dblclick/

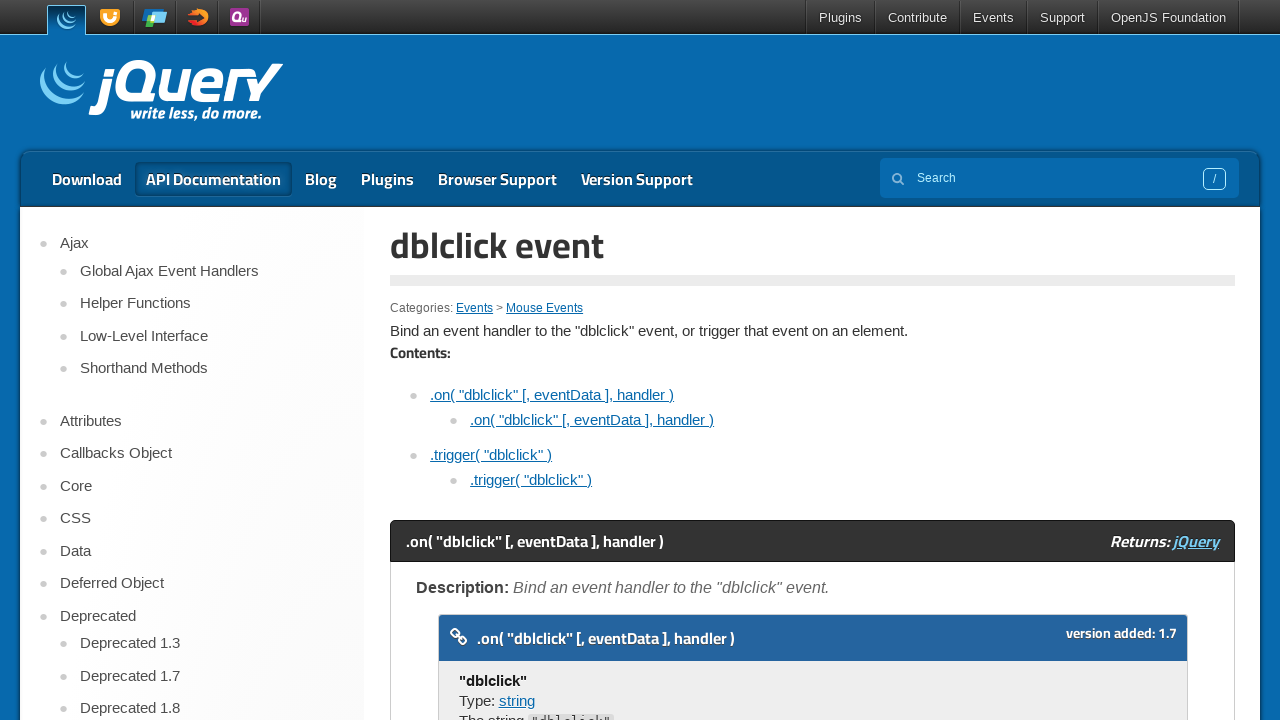

Located the iframe containing the demo
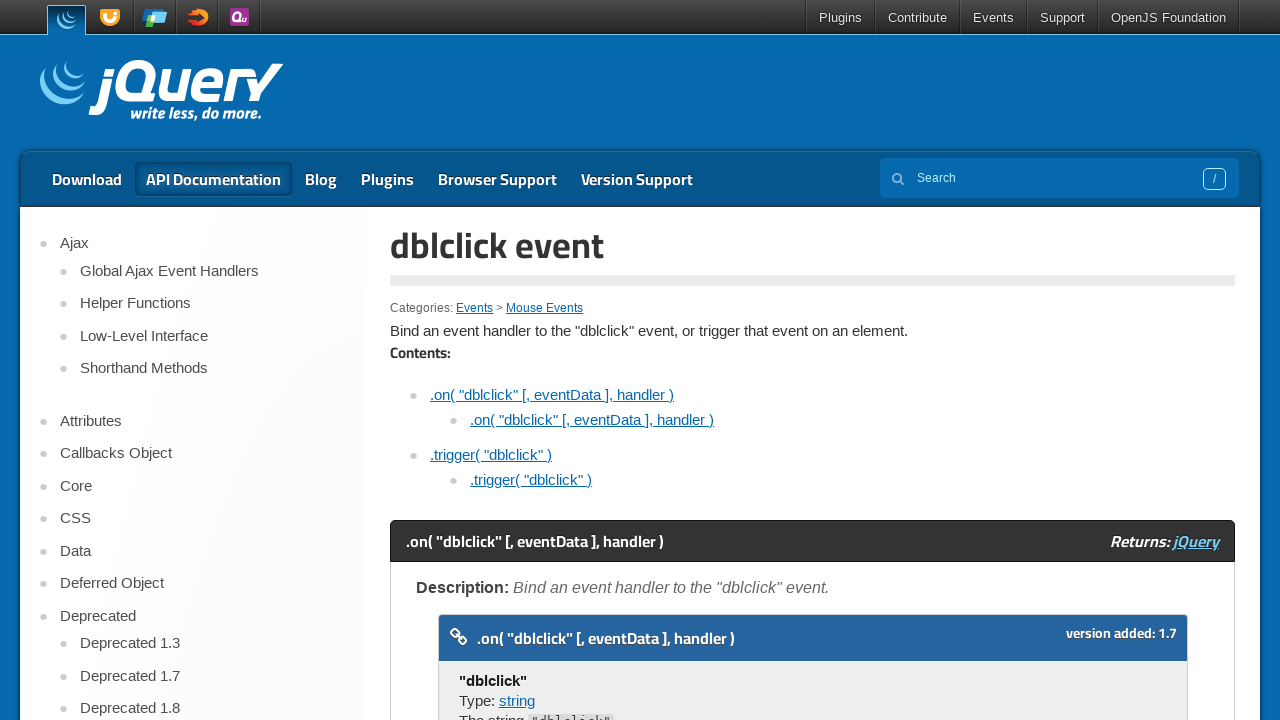

Located the div element inside the iframe
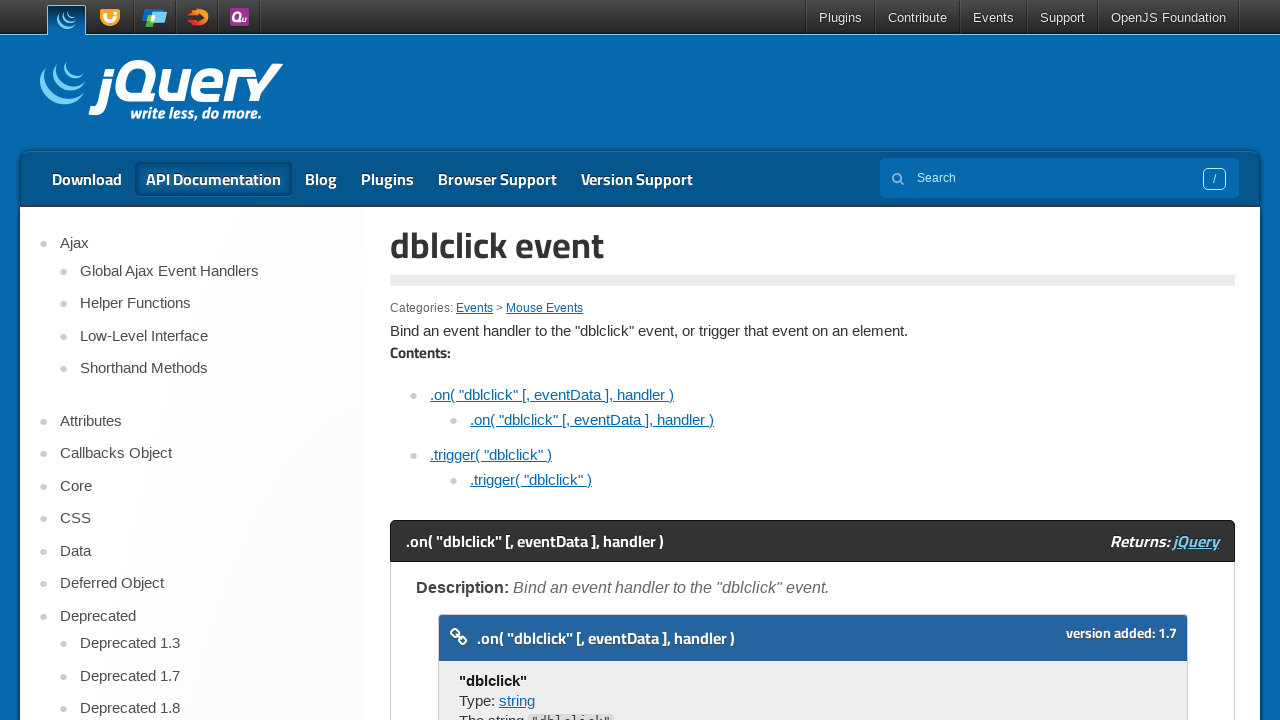

Waited for the div element to be ready
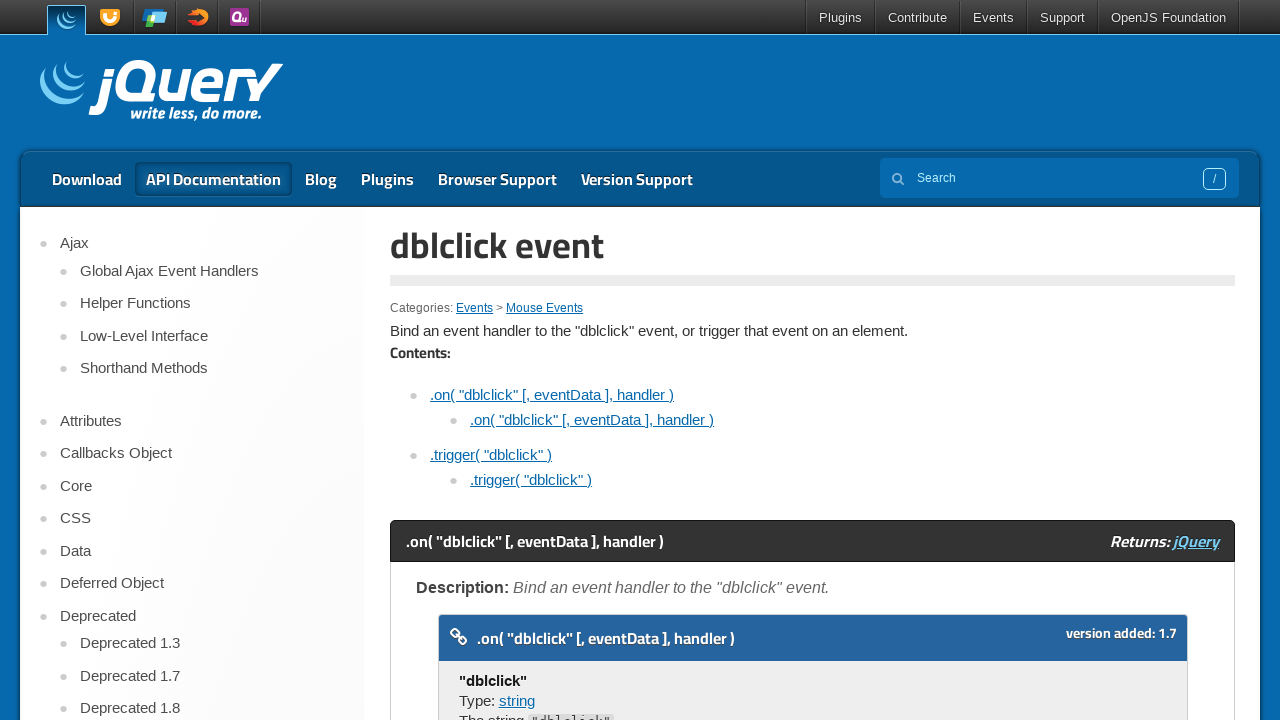

Retrieved initial color: rgb(0, 0, 255)
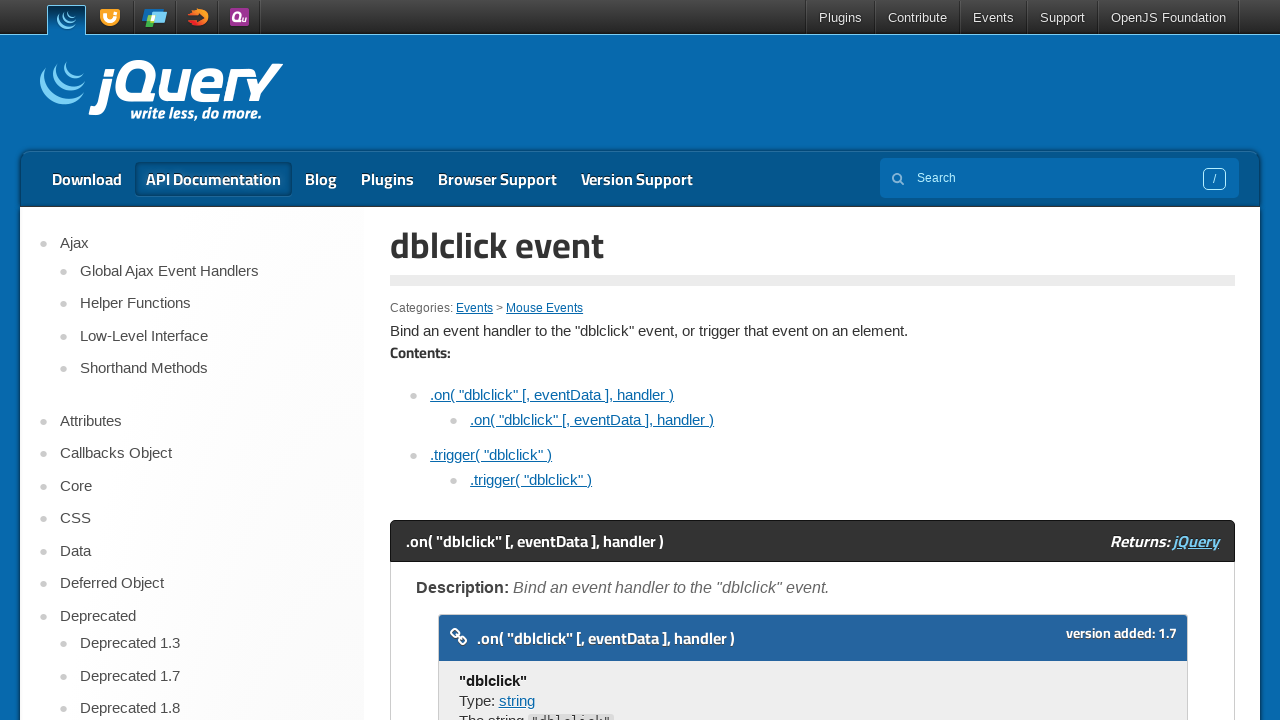

Verified initial color is blue
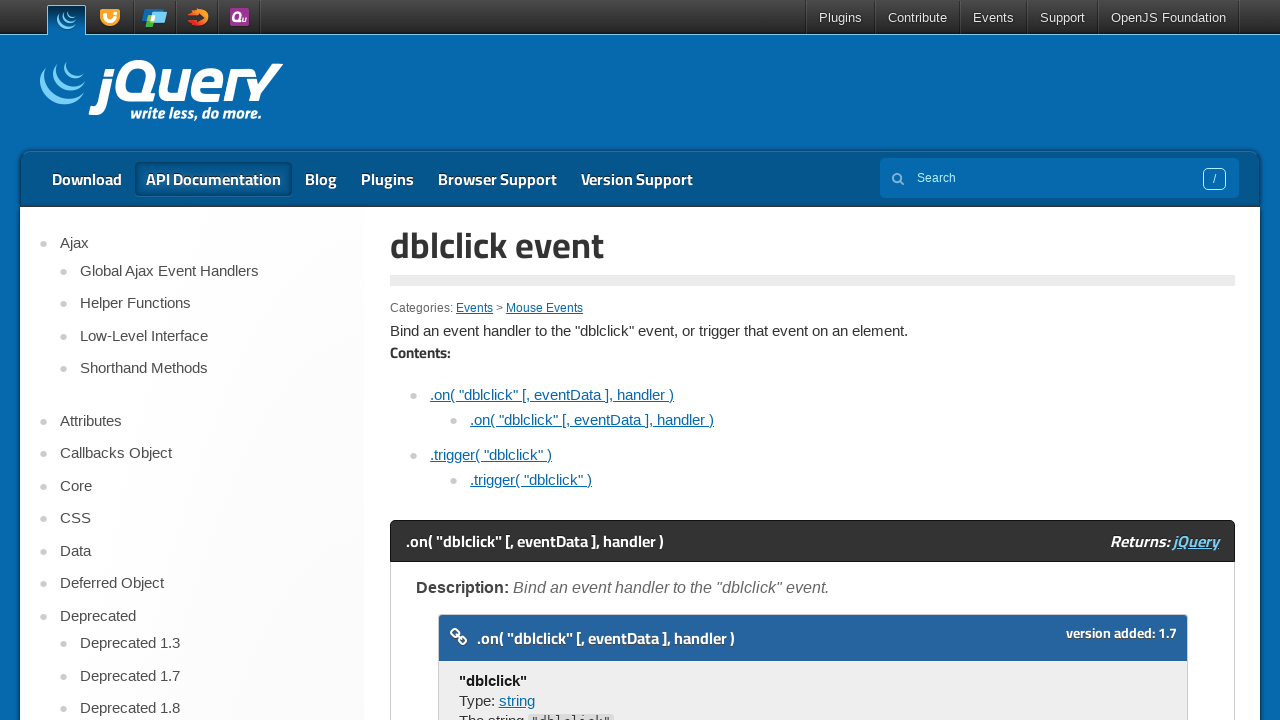

Double-clicked the blue div element at (478, 360) on iframe >> nth=0 >> internal:control=enter-frame >> div >> nth=0
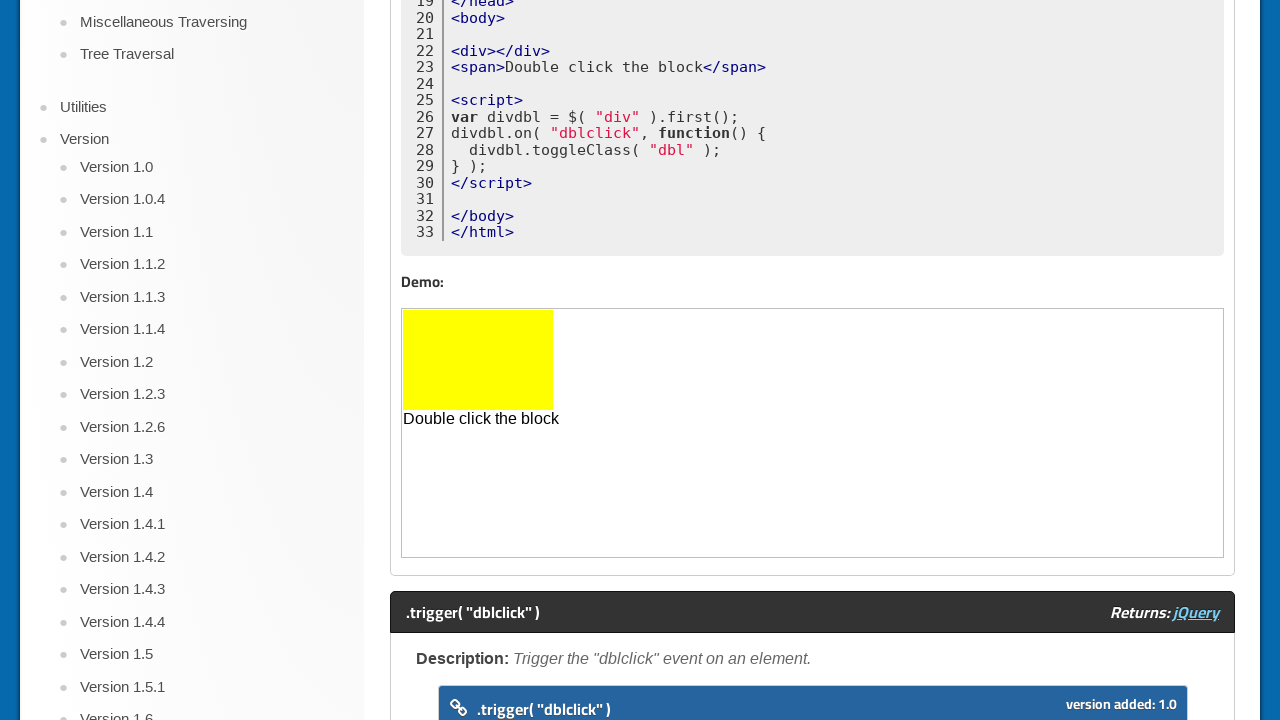

Retrieved final color: rgb(255, 255, 0)
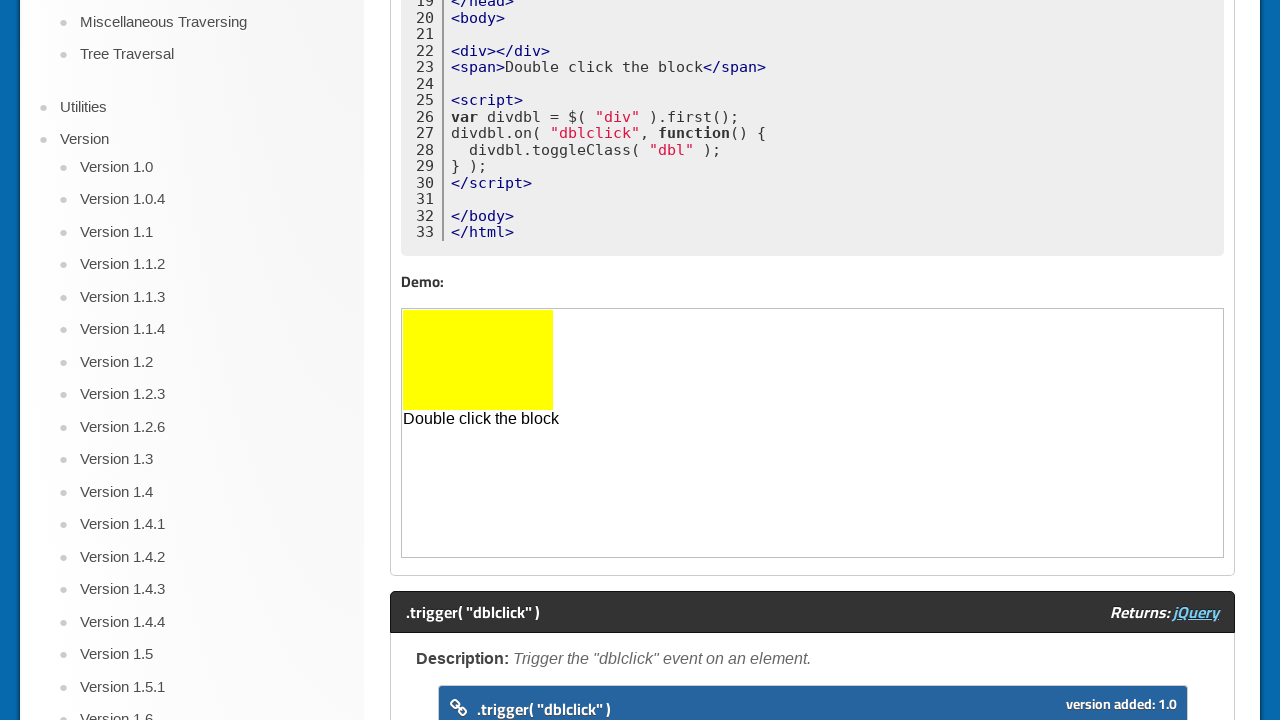

Verified color changed to yellow after double-click
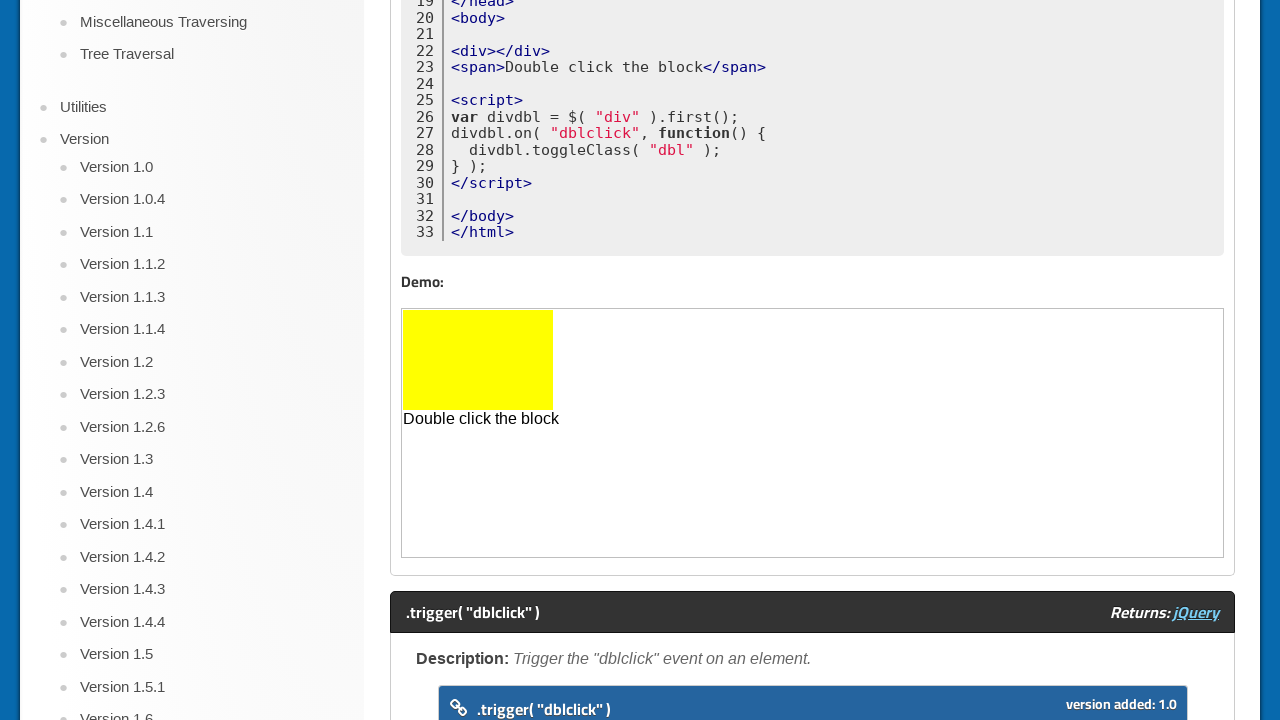

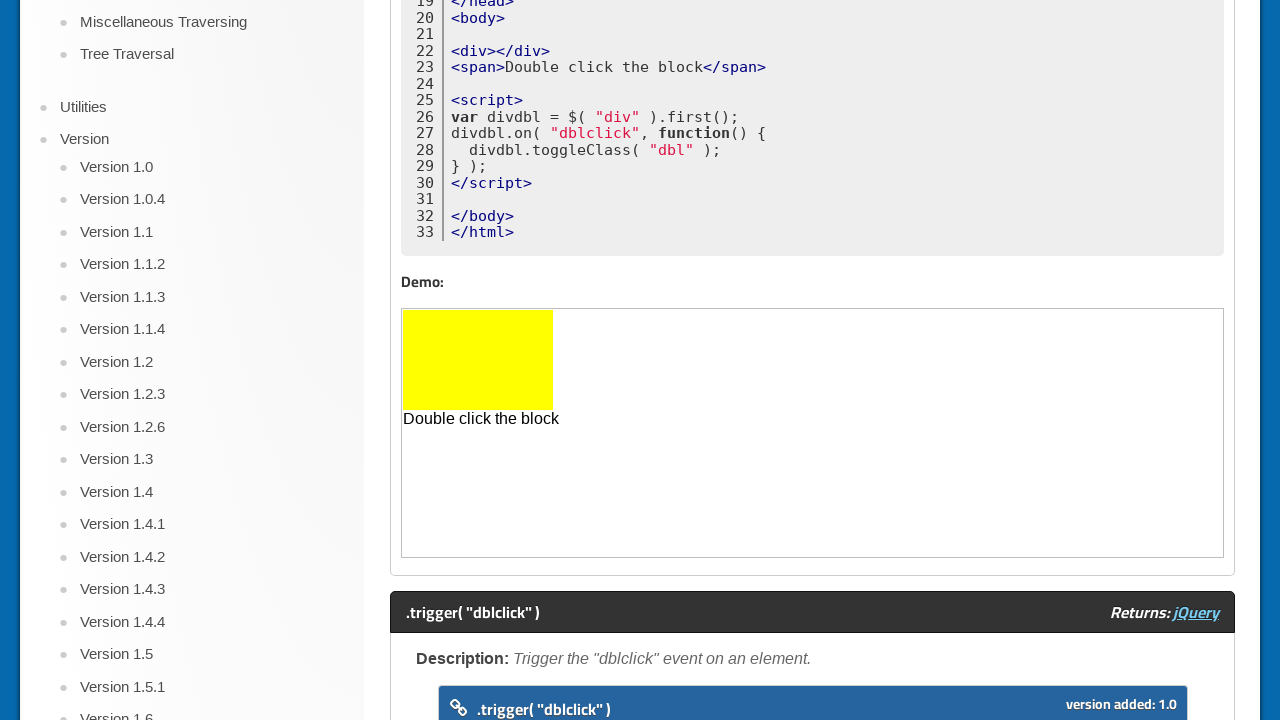